Tests click and hold functionality to select multiple items from number 1 to 15 in a selectable list

Starting URL: https://automationfc.github.io/jquery-selectable/

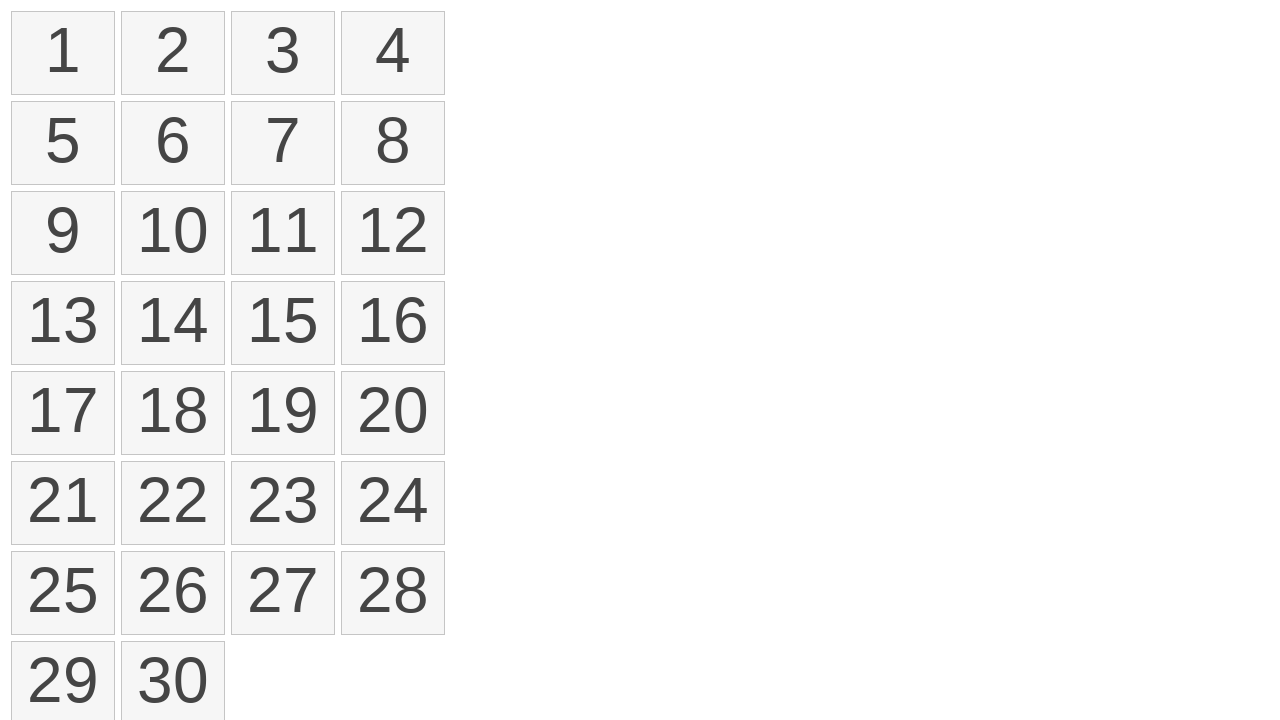

Retrieved all number elements from the selectable list
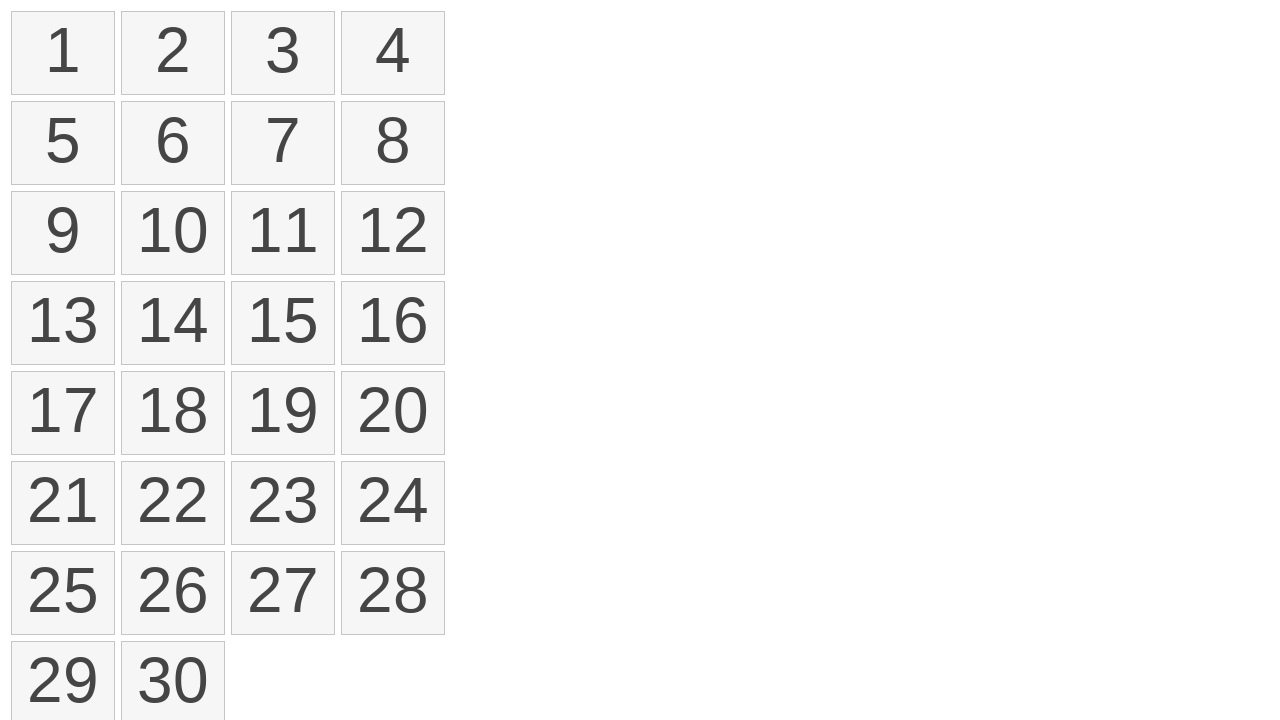

Identified first element in the list
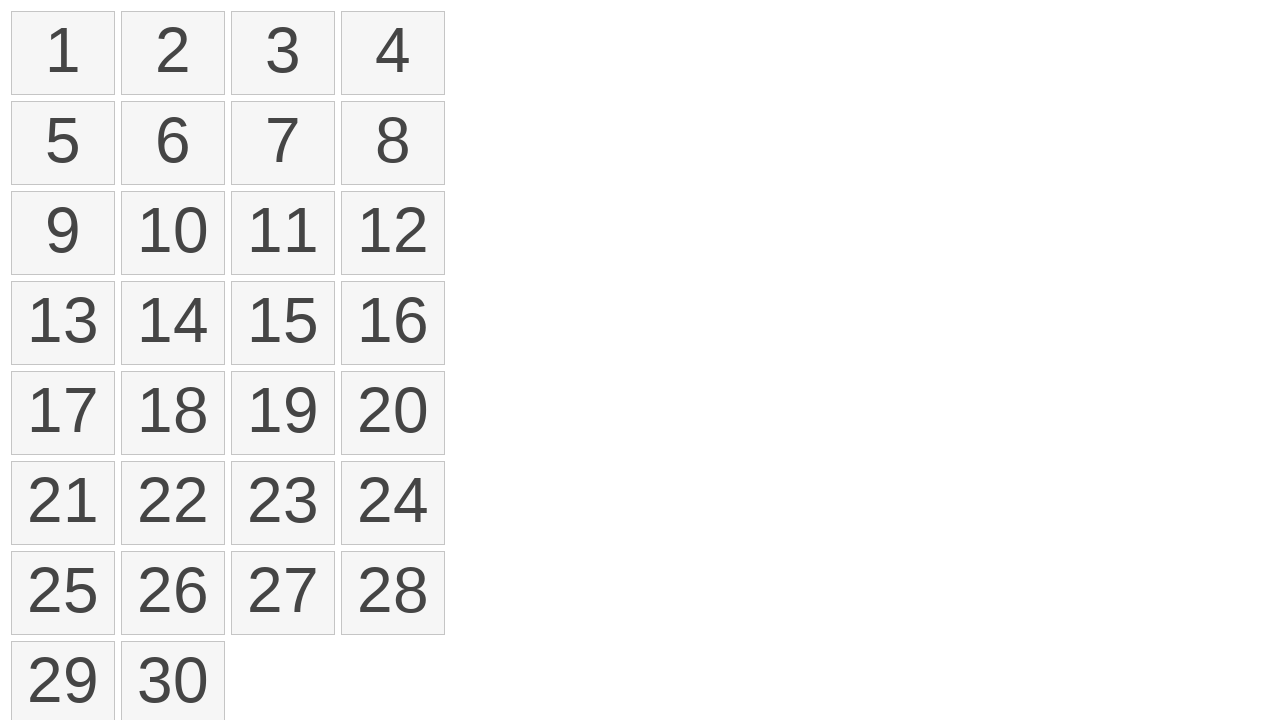

Identified fifteenth element in the list
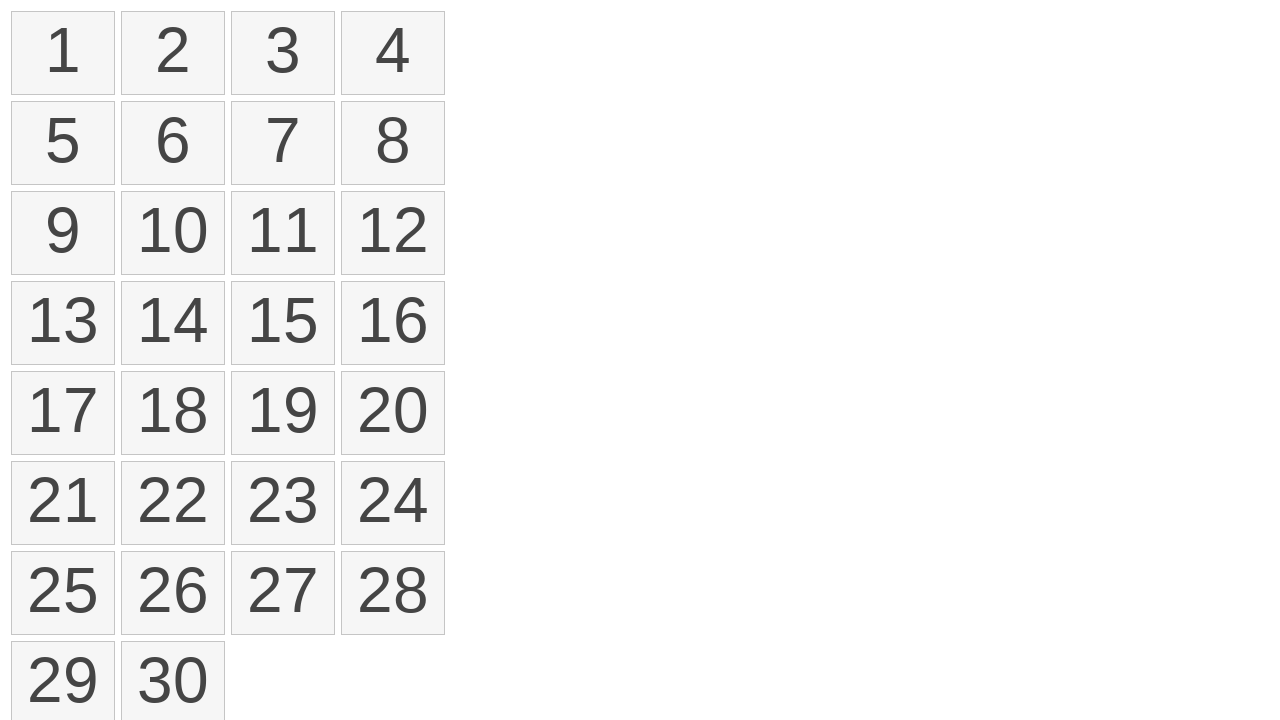

Hovered over the first element at (63, 53) on li.ui-state-default >> nth=0
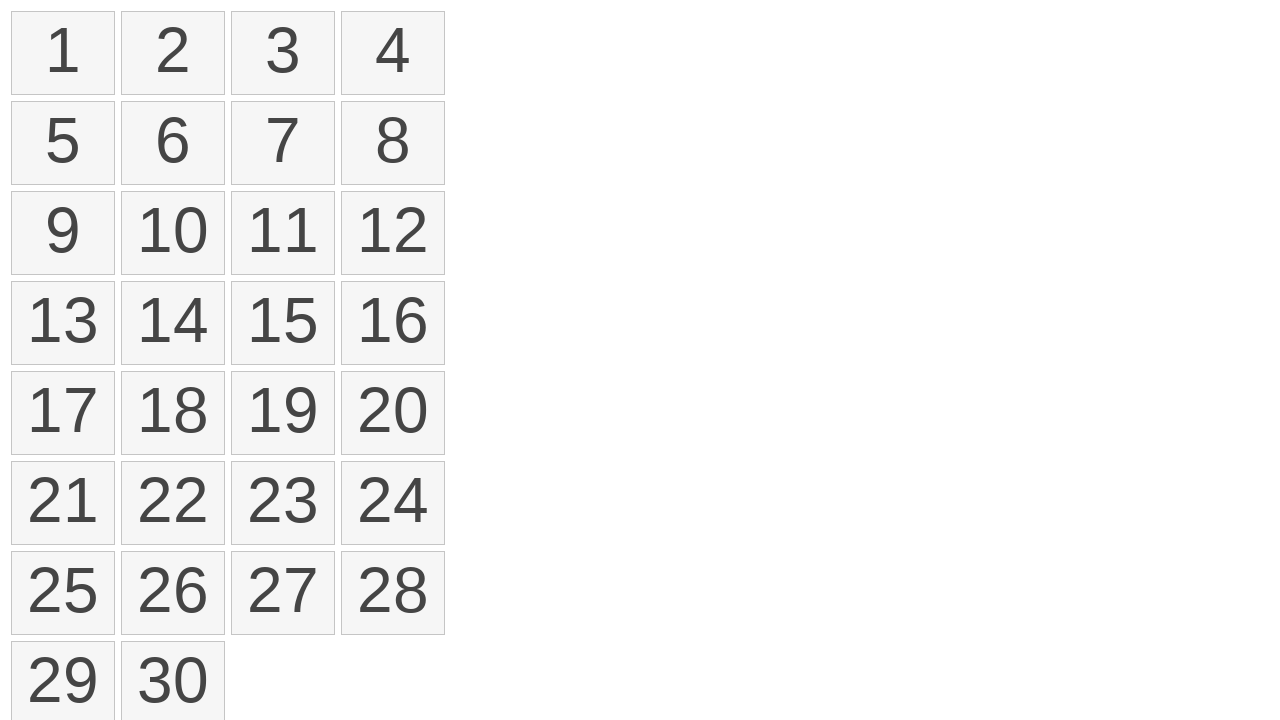

Pressed mouse button down on first element at (63, 53)
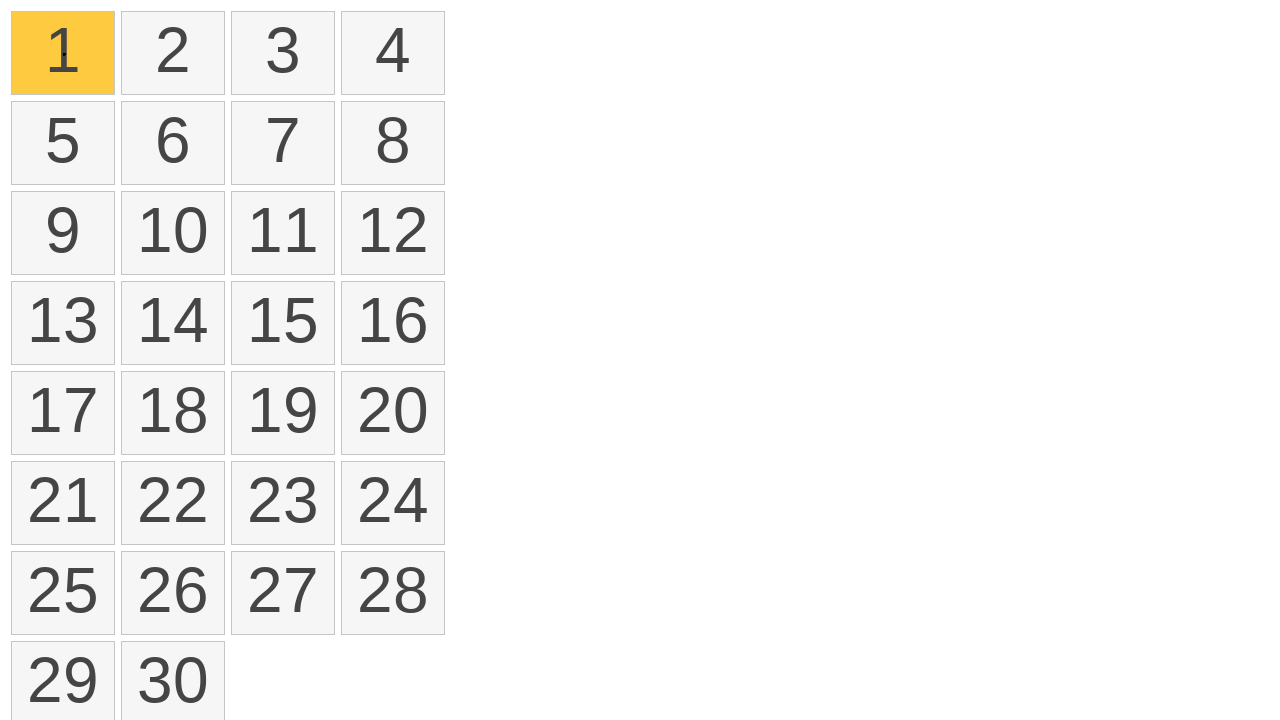

Dragged to and hovered over the fifteenth element at (283, 323) on li.ui-state-default >> nth=14
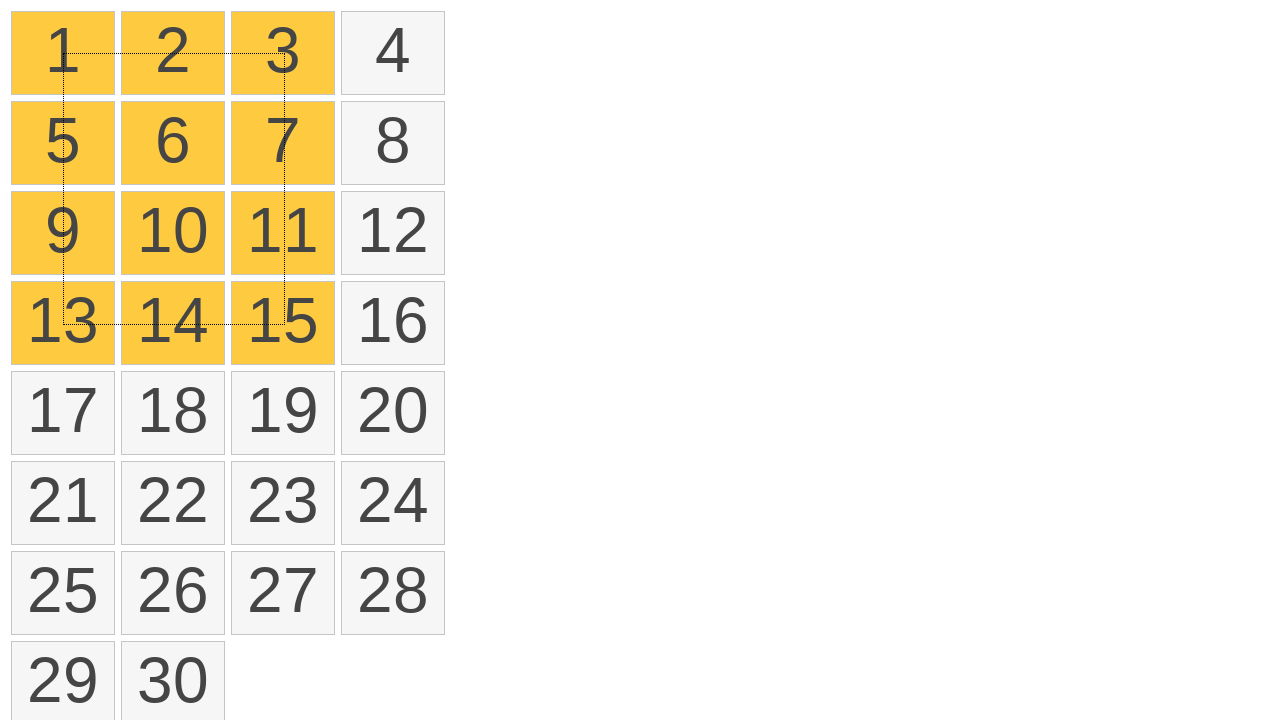

Released mouse button to complete click and hold selection at (283, 323)
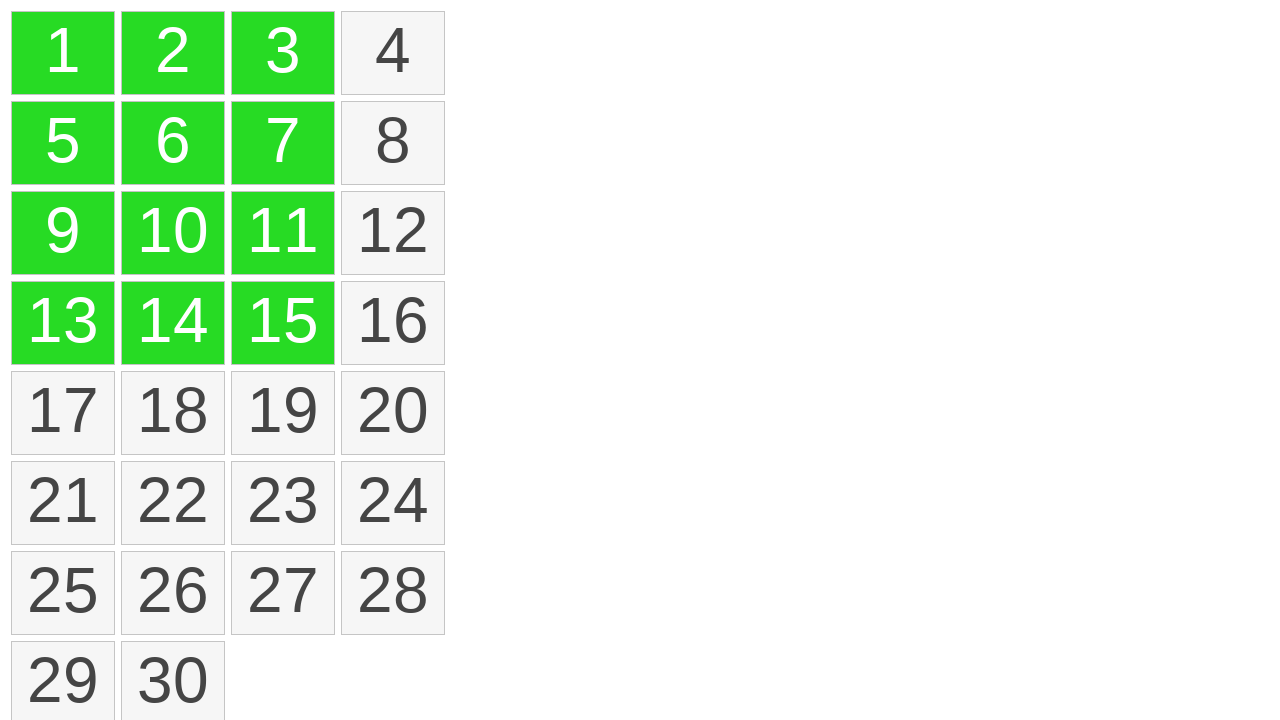

Retrieved all selected elements from the list
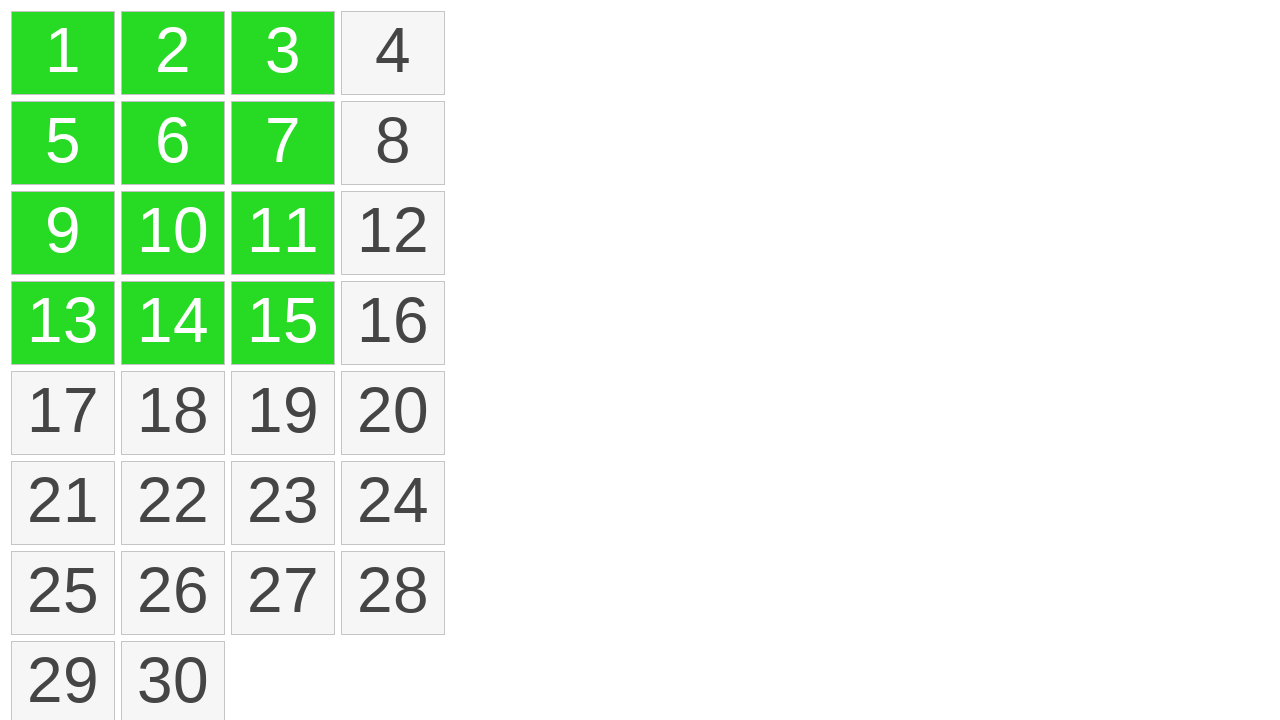

Verified that 12 elements are selected from number 1 to 15
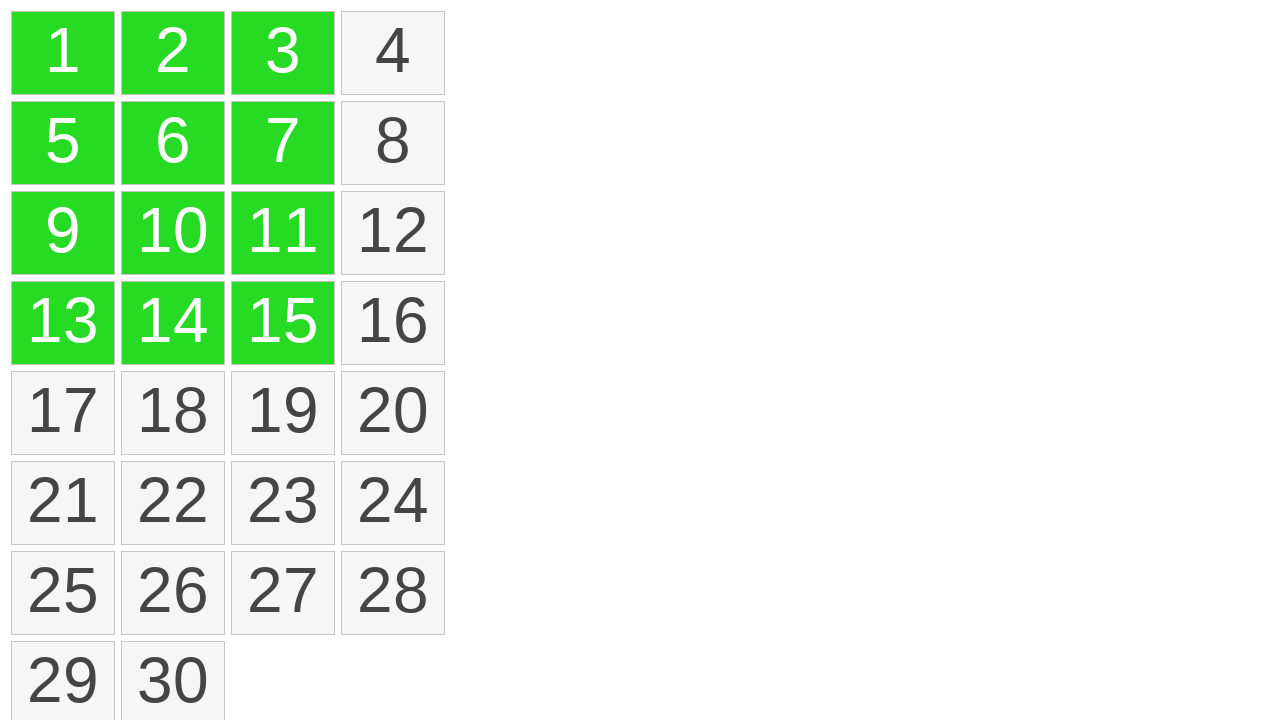

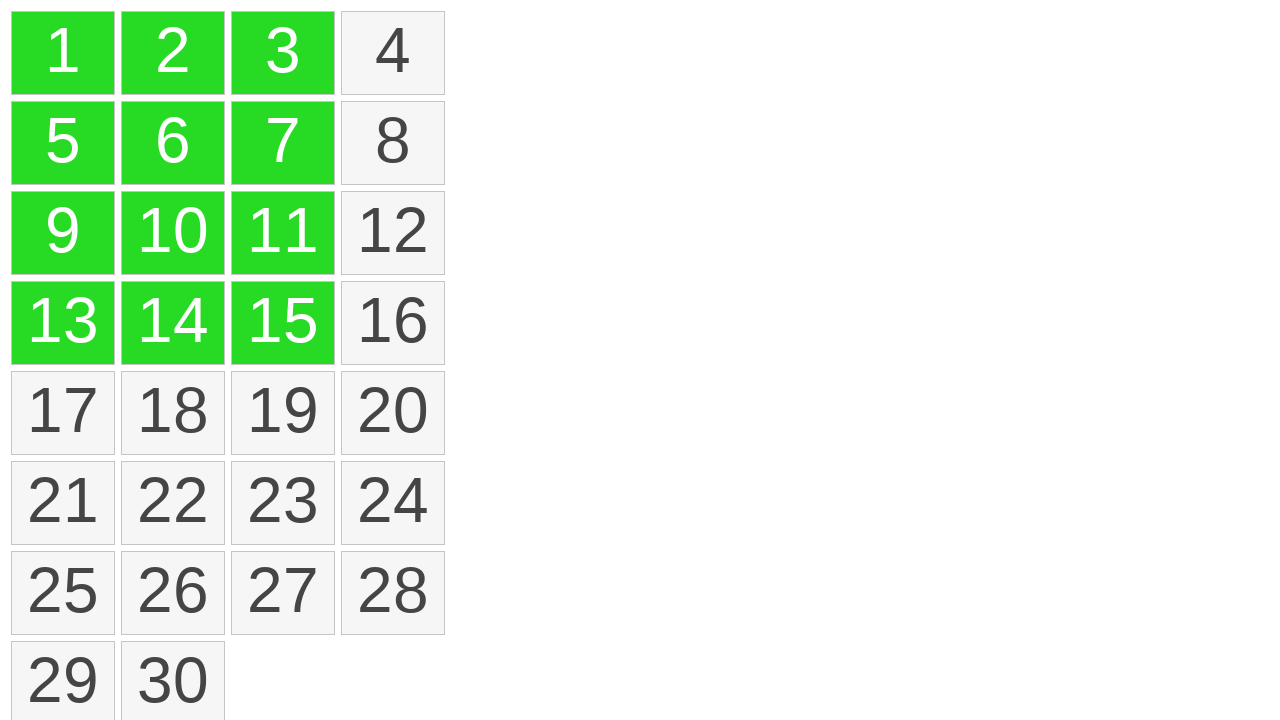